Tests clicking a column button on a table page and verifying page content

Starting URL: https://kitchen.applitools.com/ingredients/table

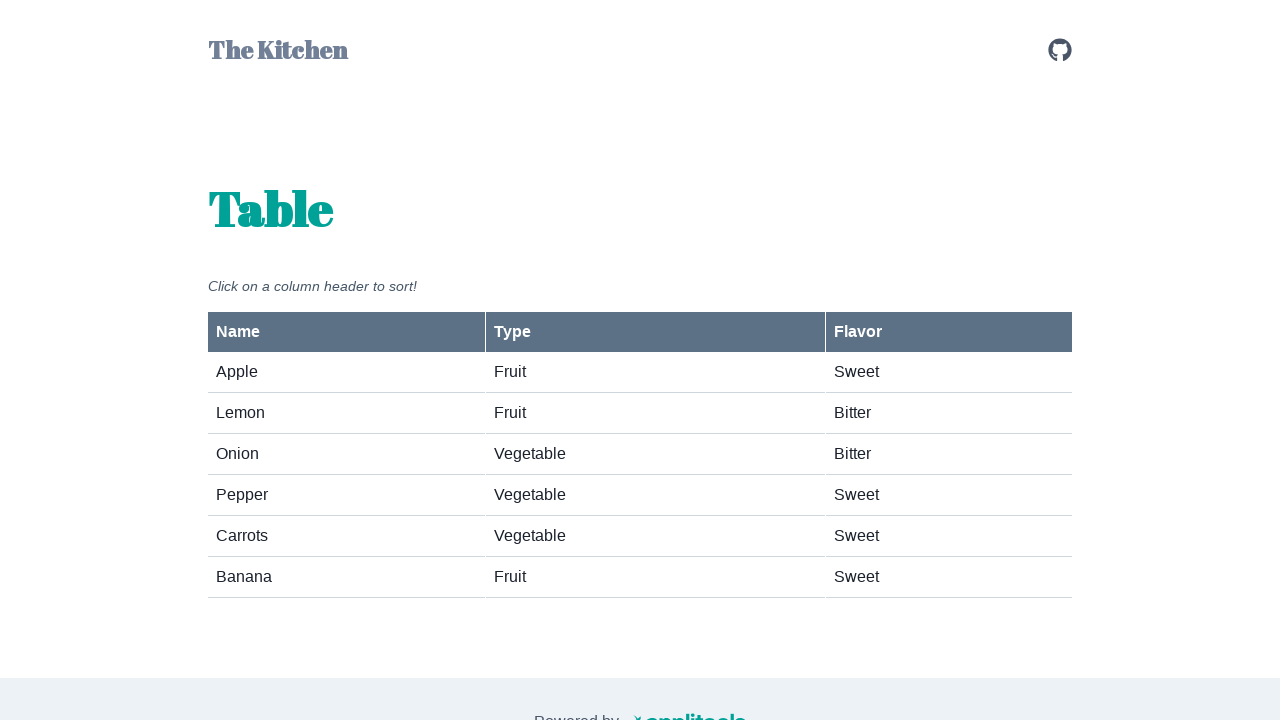

Clicked the column name button at (346, 332) on #column-button-name
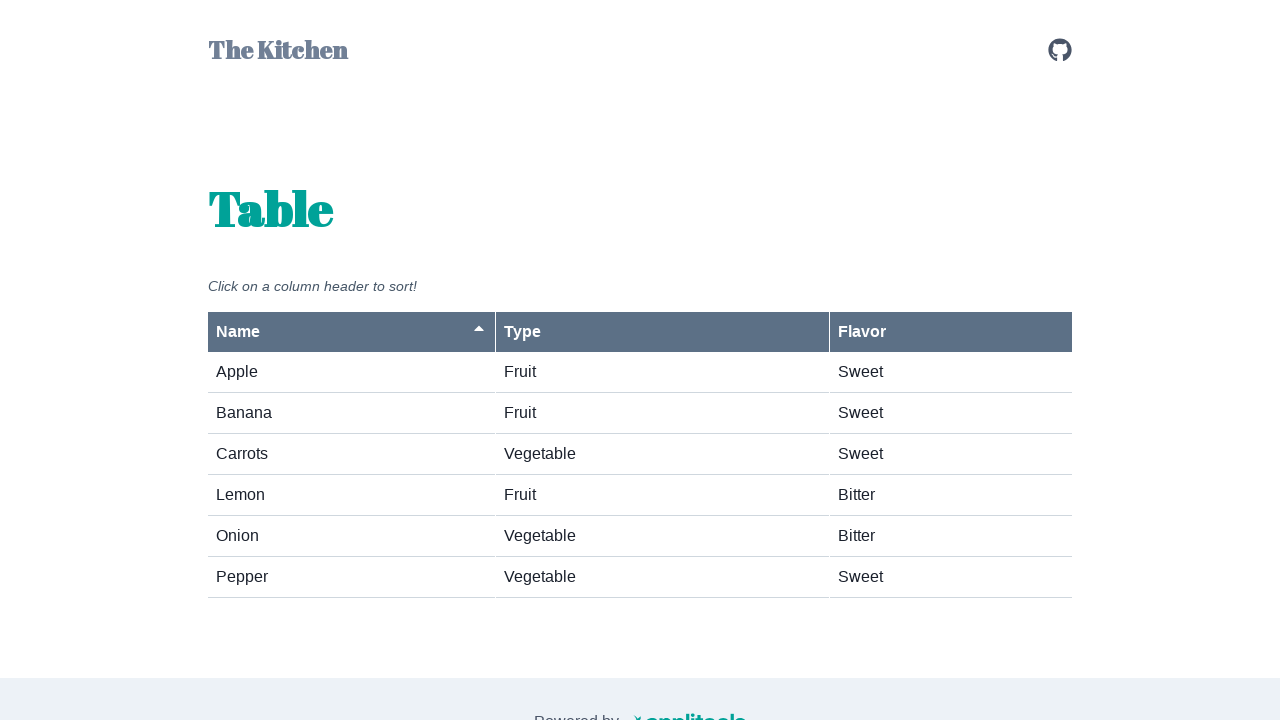

Table became visible after column button click
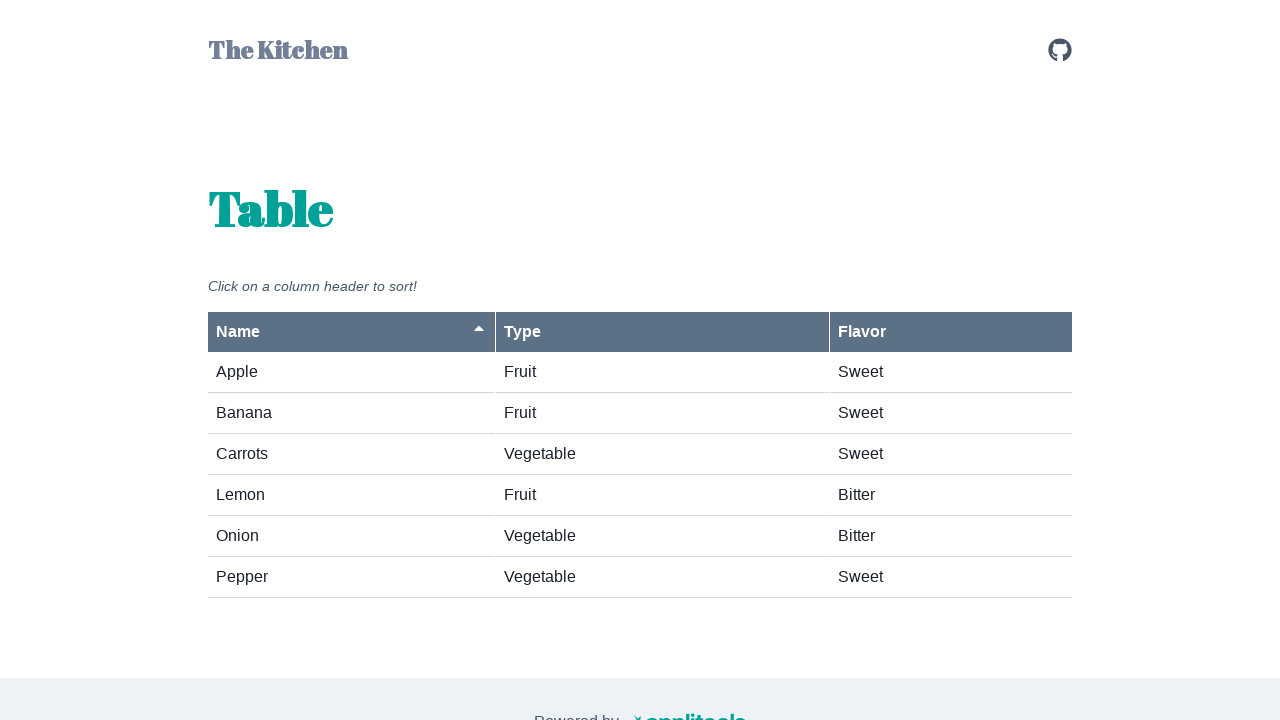

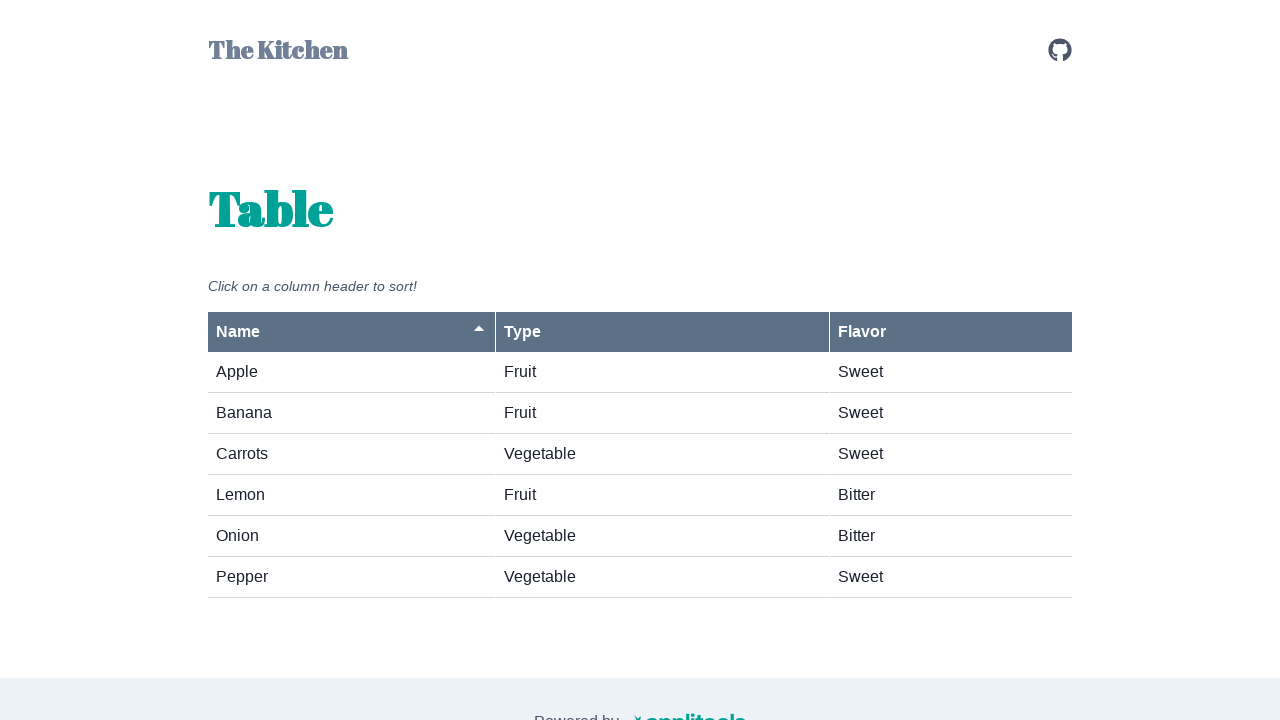